Navigates to Quba Islamic Center Birmingham's prayer times page and verifies that the prayer schedule content loads successfully.

Starting URL: https://mawaqit.net/en/quba-islamic-cultural-centre-birmingham-b7-4ny-united-kingdom/

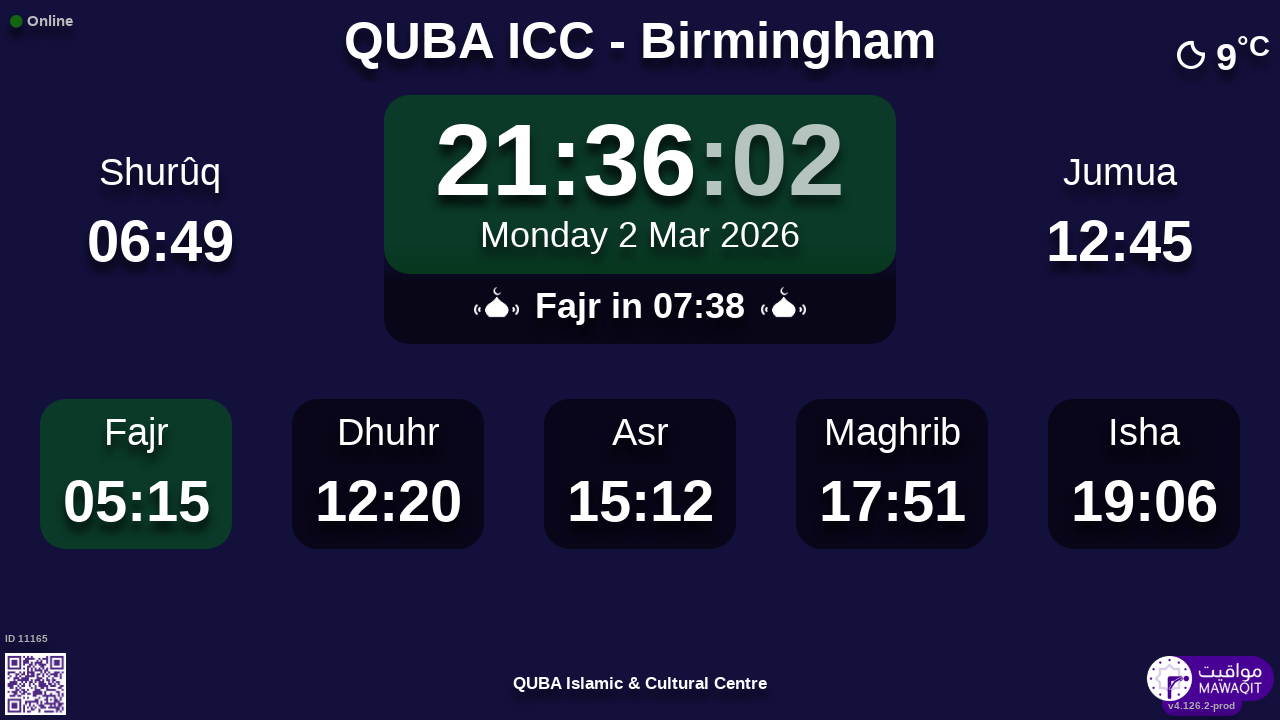

Navigated to Quba Islamic Center Birmingham prayer times page
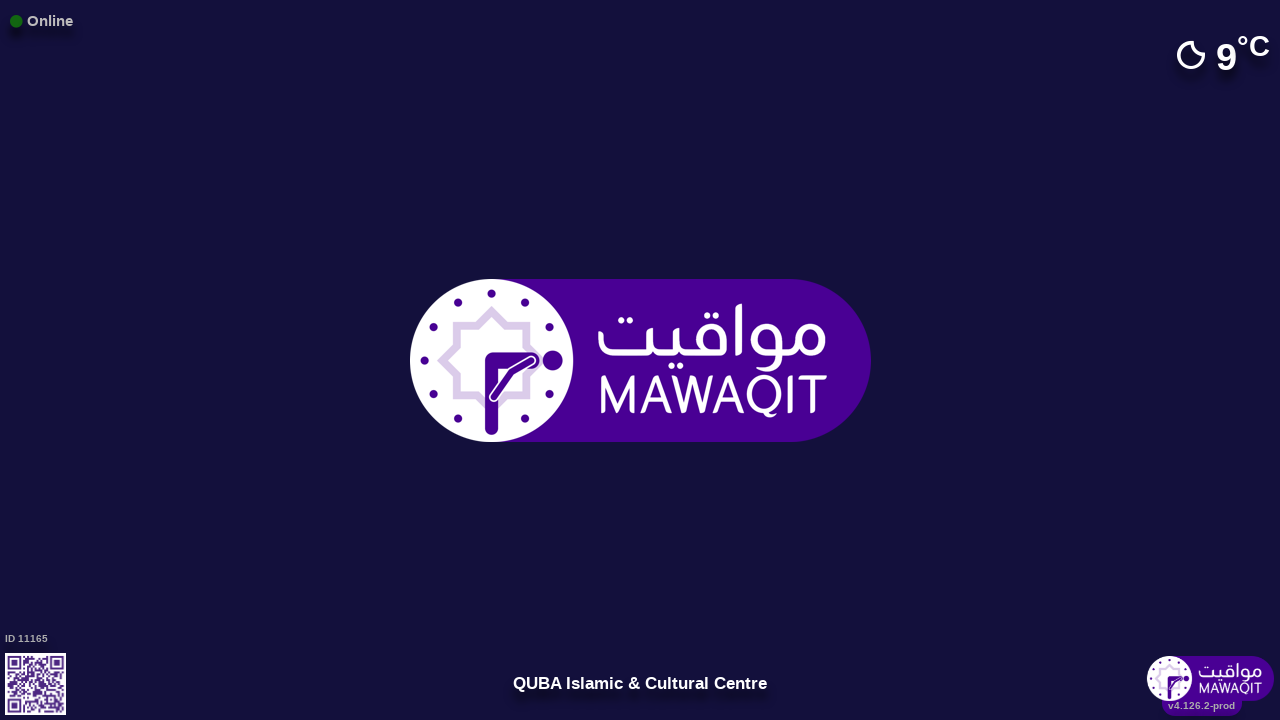

Prayer schedule section loaded successfully
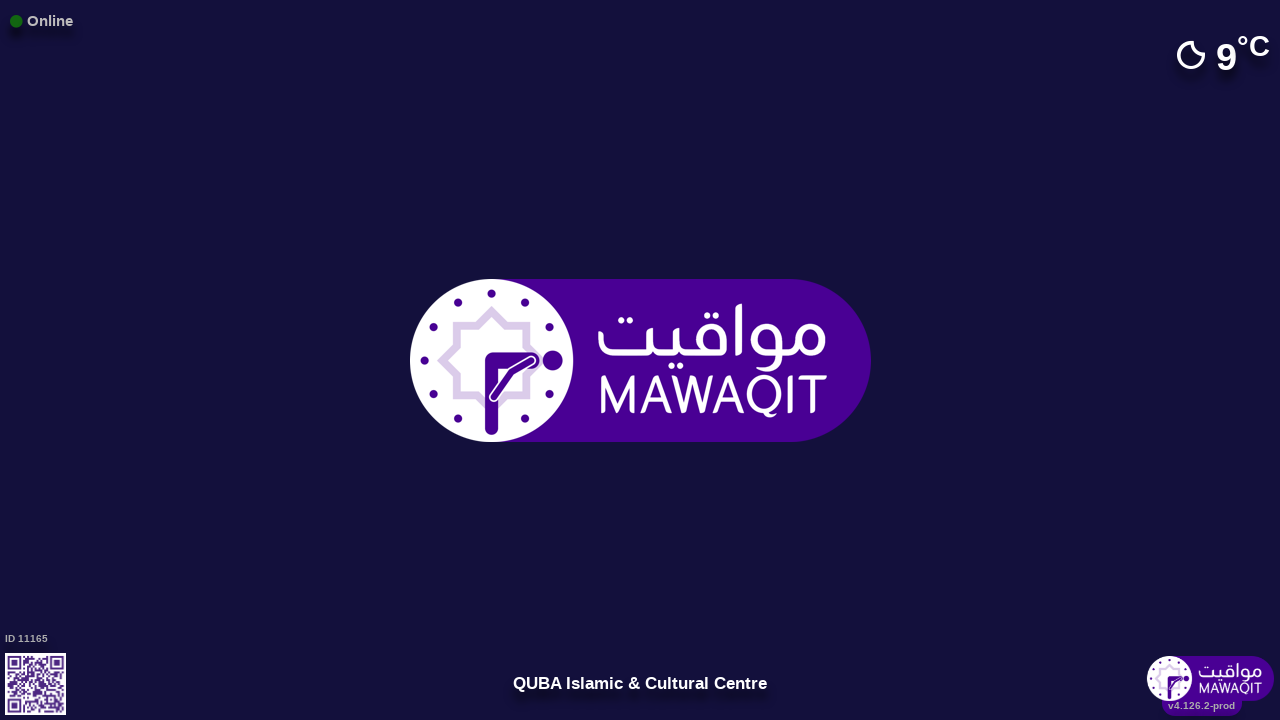

Prayer time elements verified as present
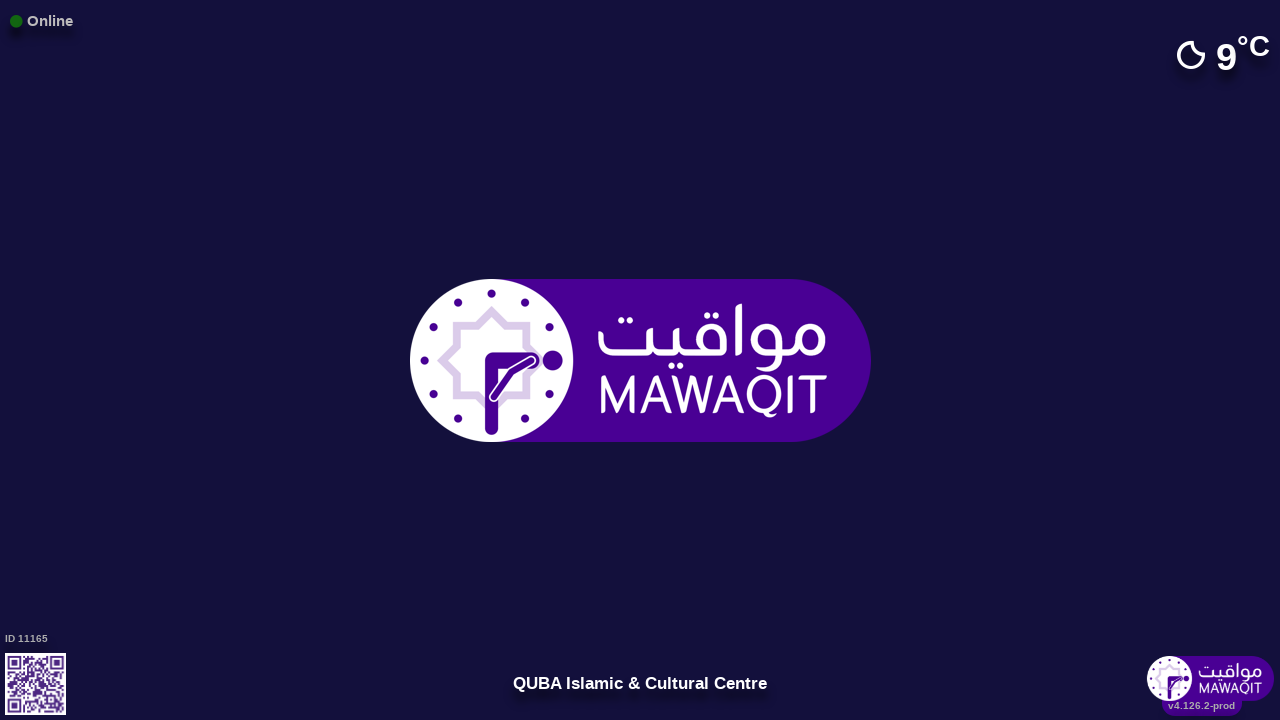

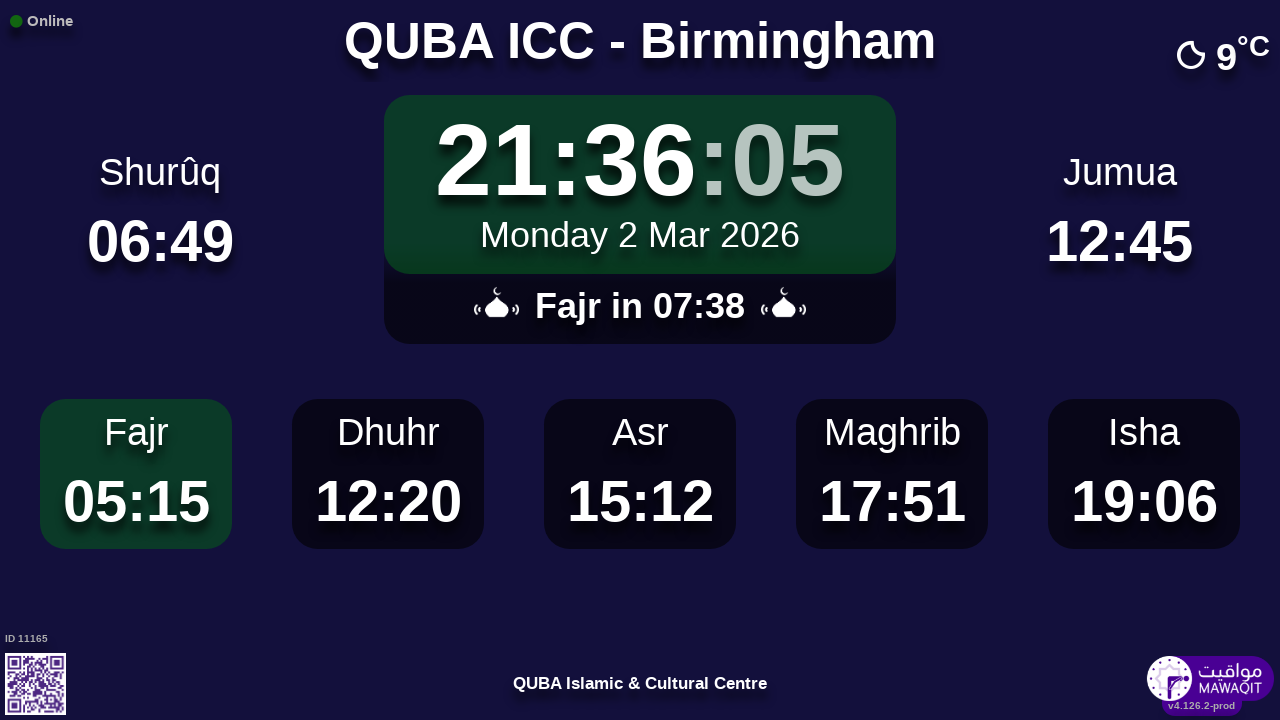